Tests static dropdown selection functionality by selecting options using index, visible text, and value attribute methods

Starting URL: https://rahulshettyacademy.com/dropdownsPractise/

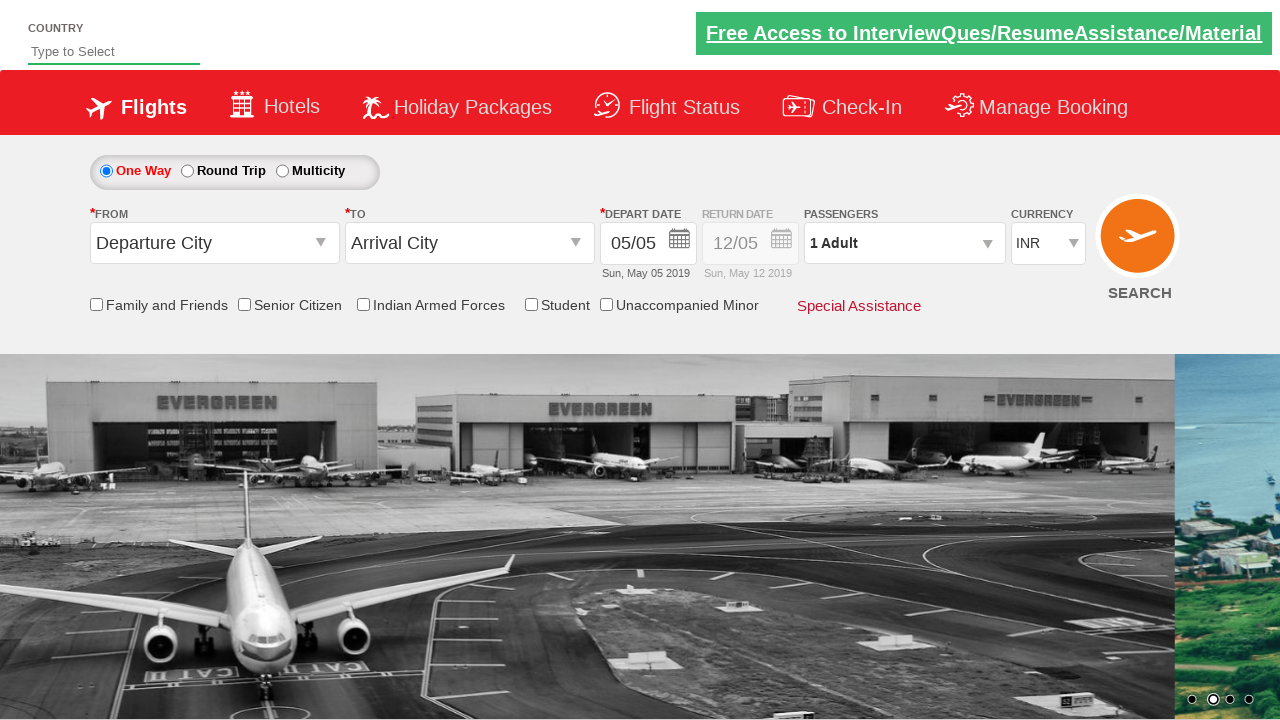

Selected dropdown option at index 3 on #ctl00_mainContent_DropDownListCurrency
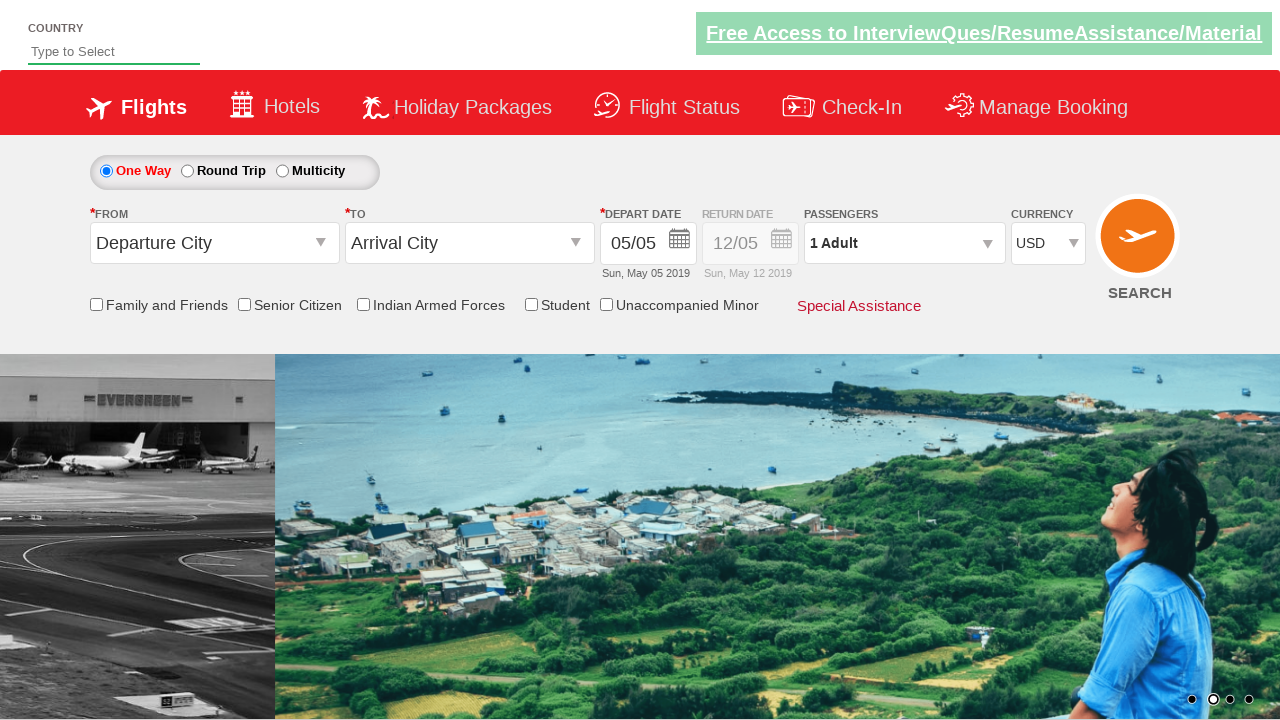

Selected dropdown option with visible text 'AED' on #ctl00_mainContent_DropDownListCurrency
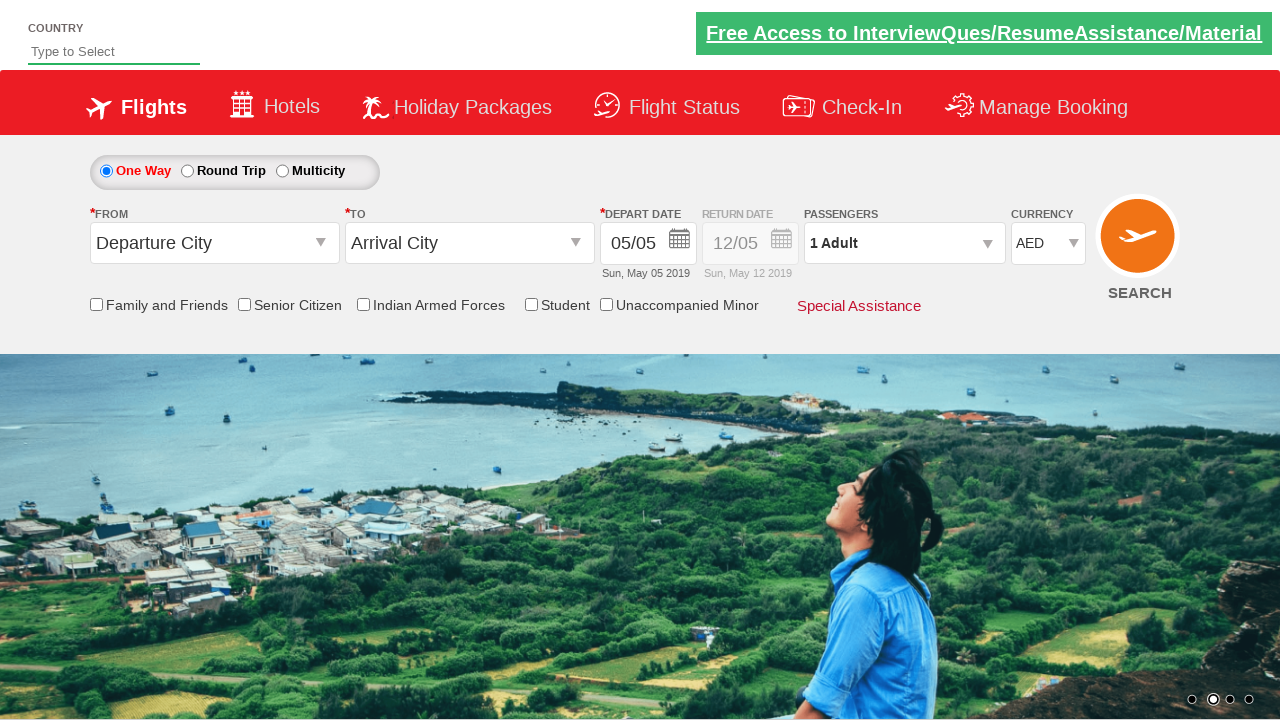

Selected dropdown option with value attribute 'INR' on #ctl00_mainContent_DropDownListCurrency
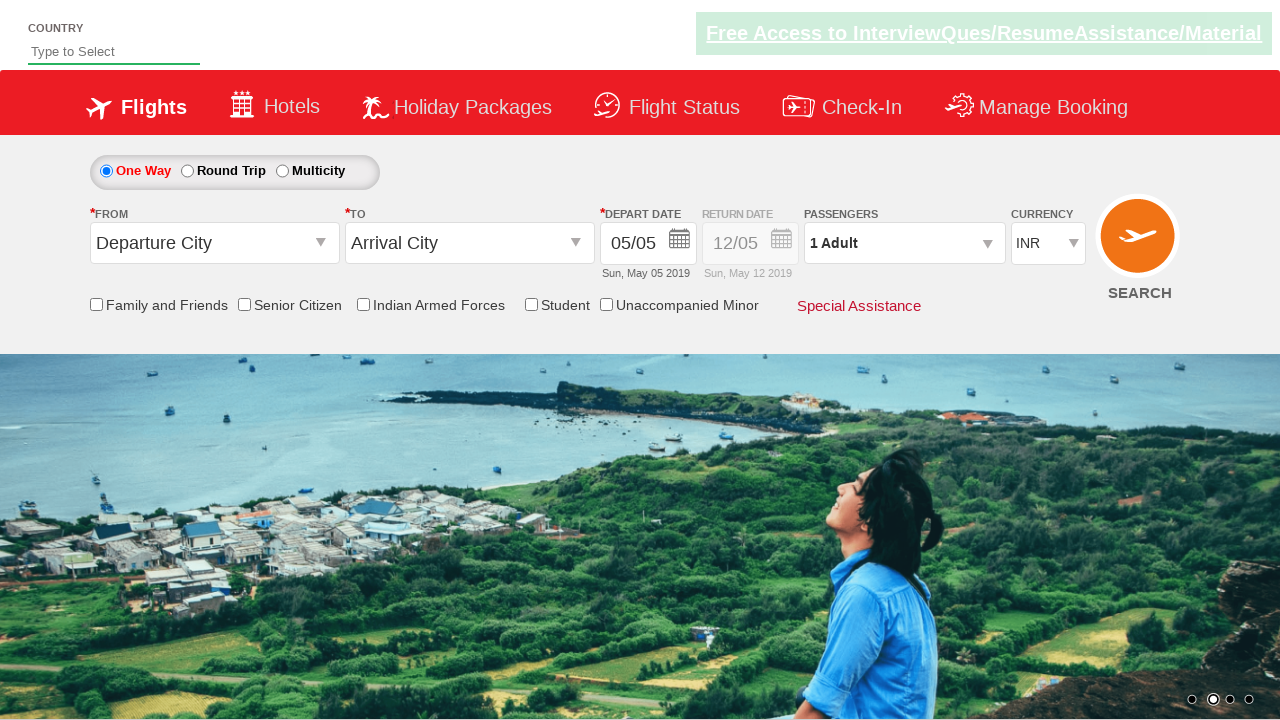

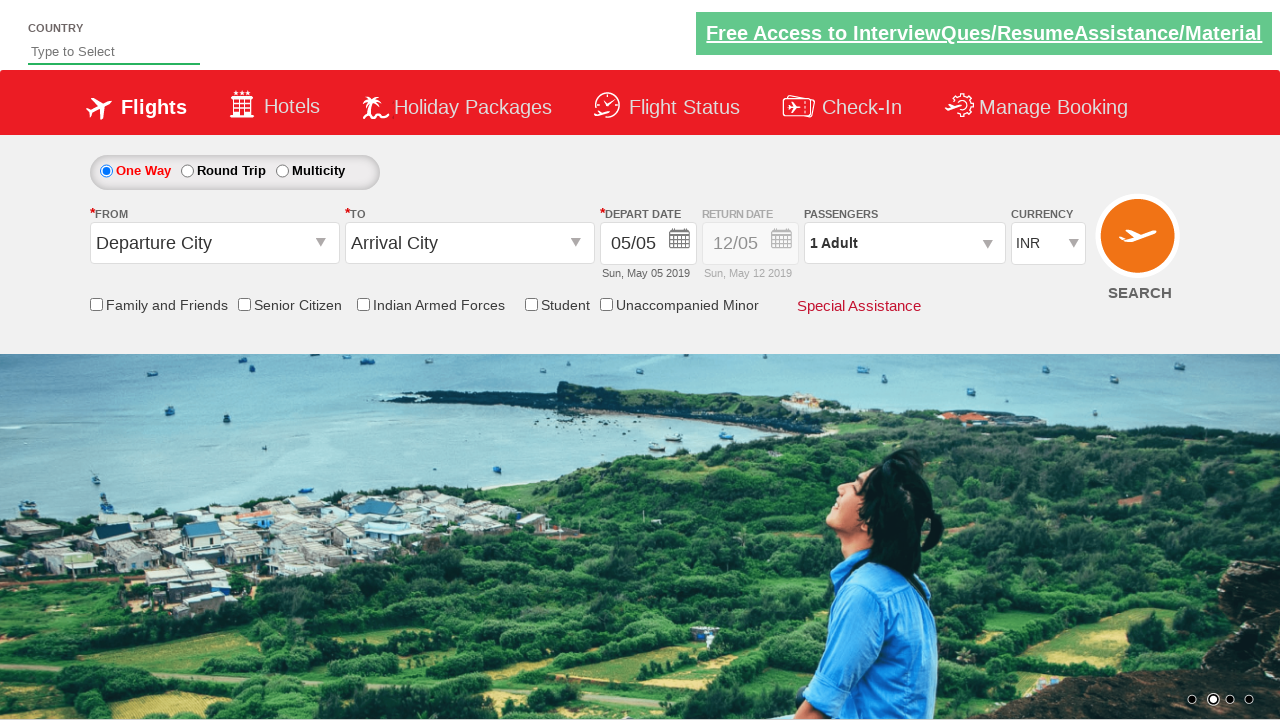